Tests keyboard key press functionality by sending a SPACE key to an element and verifying the result message displays correctly (duplicate test)

Starting URL: http://the-internet.herokuapp.com/key_presses

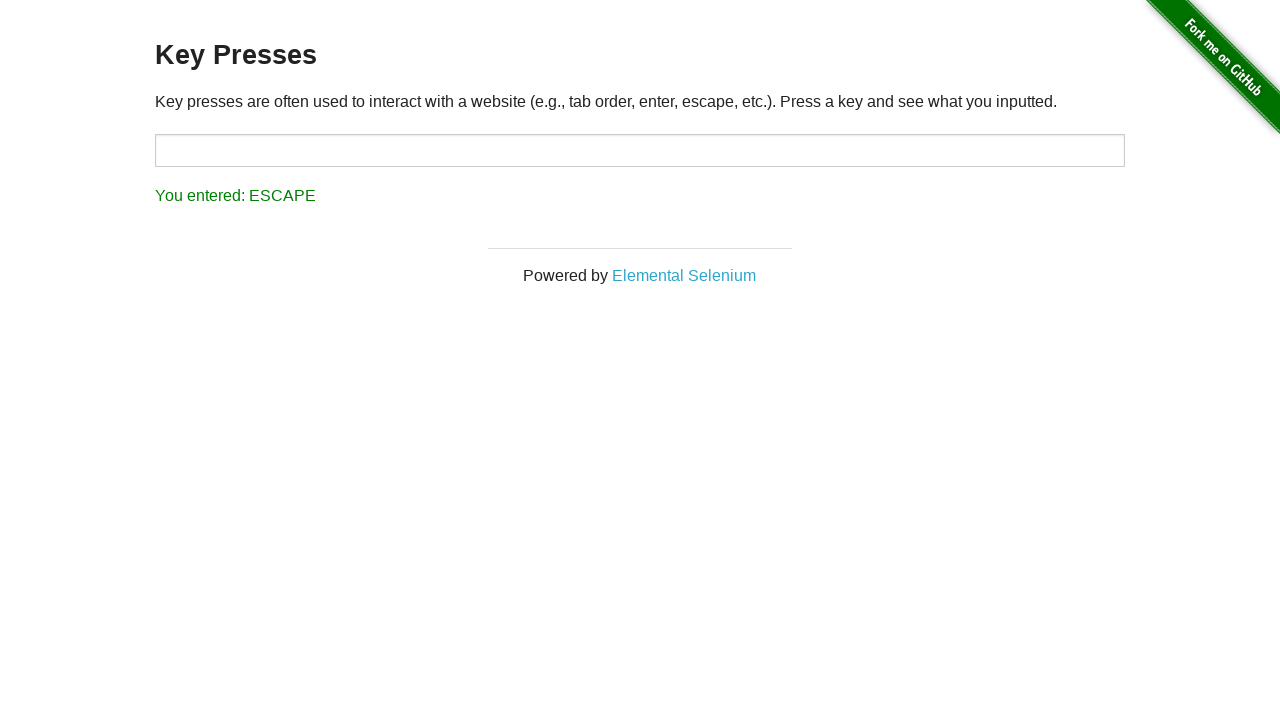

Pressed SPACE key in content area on #content
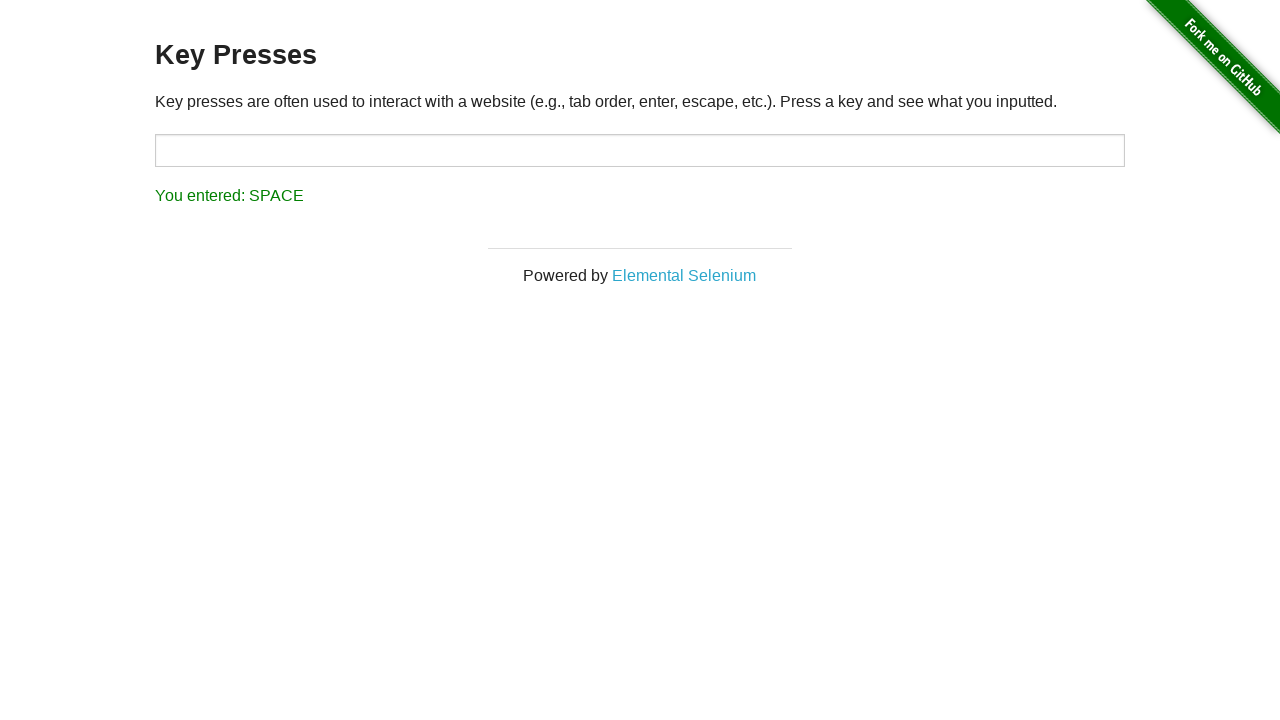

Result message element appeared
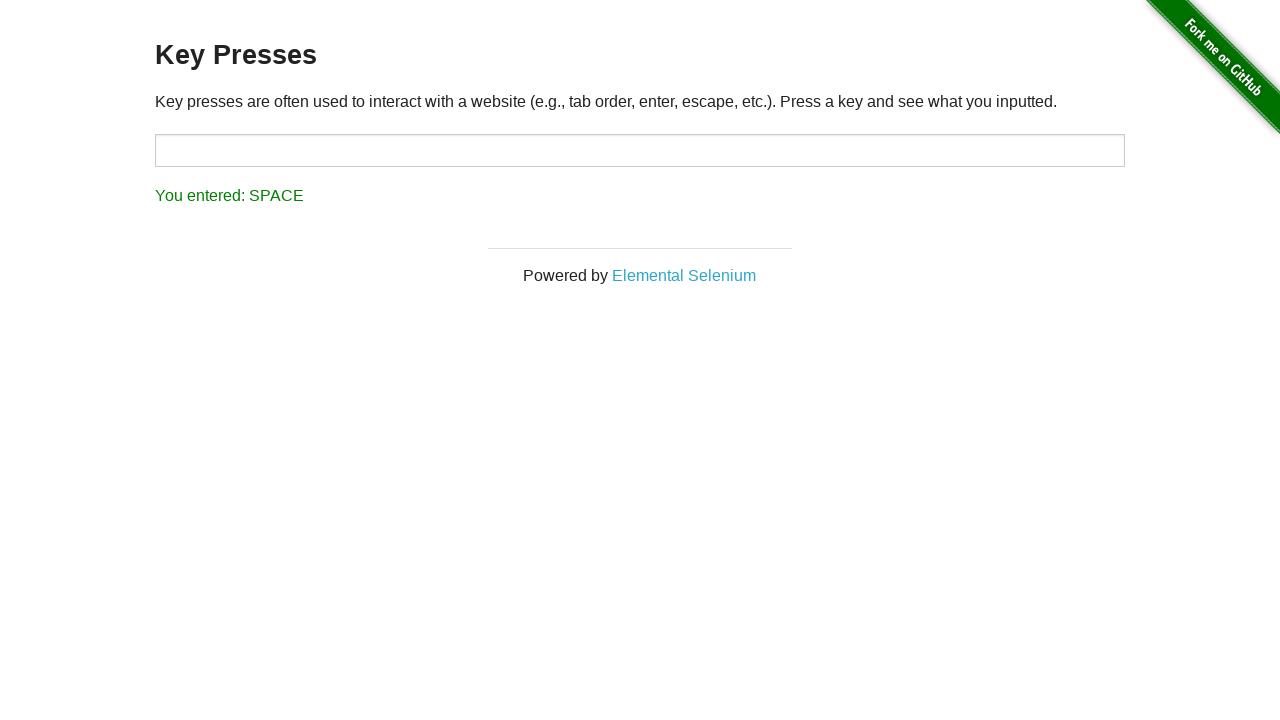

Retrieved result text content
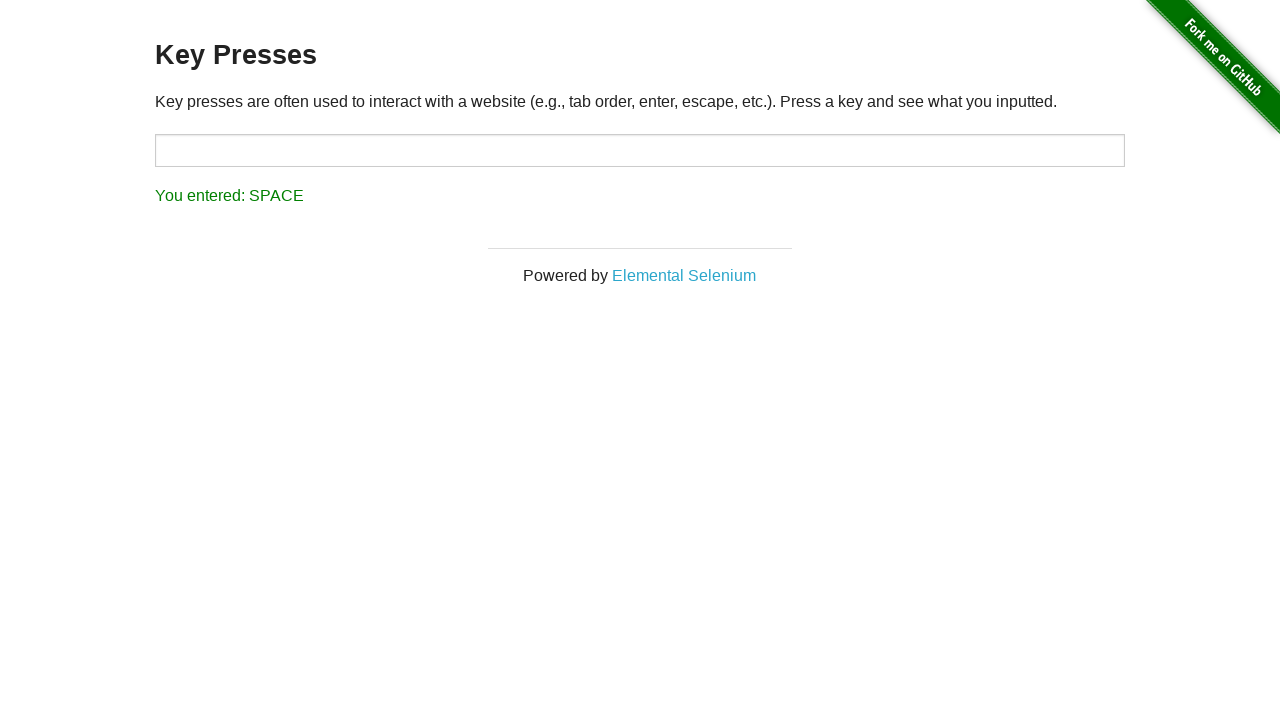

Verified result text displays 'You entered: SPACE'
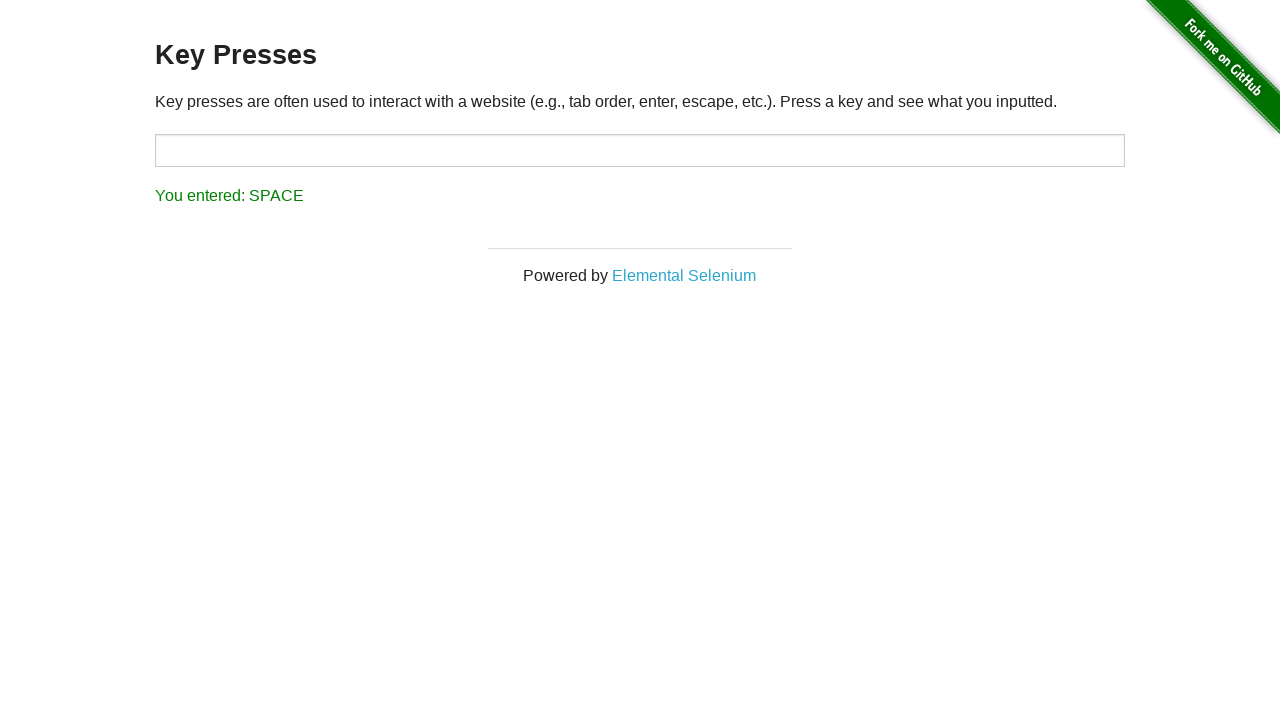

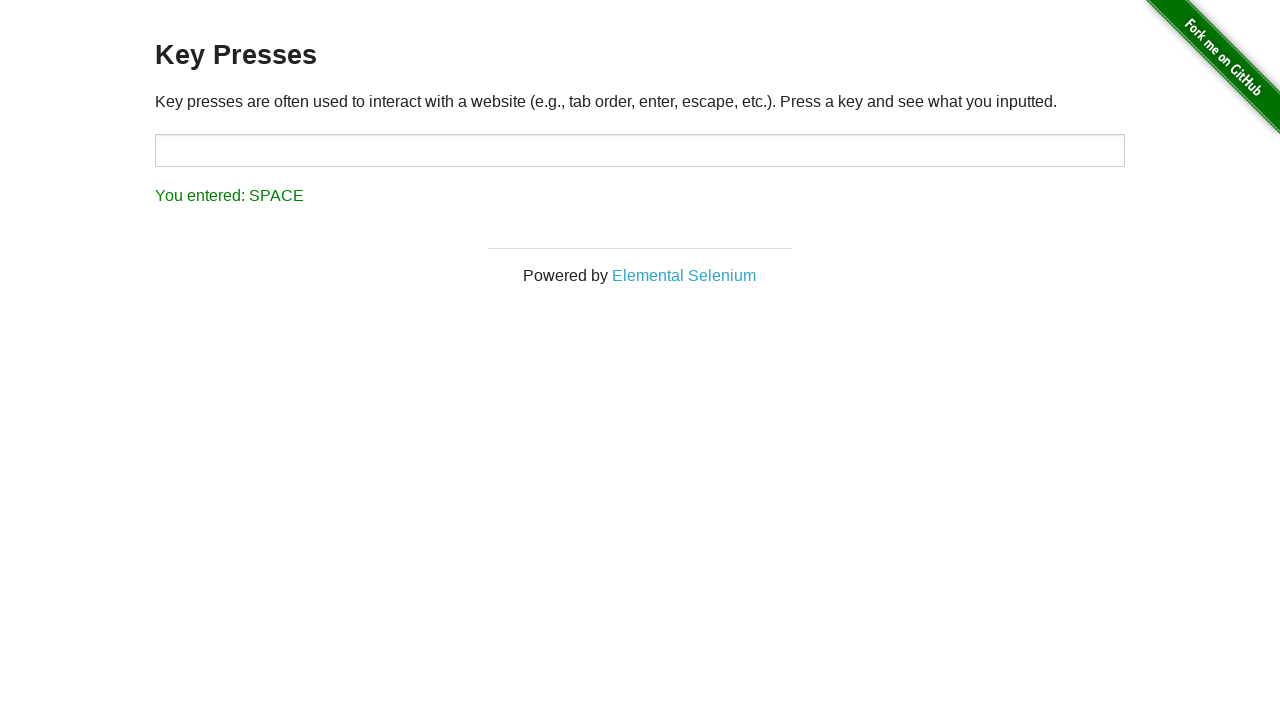